Tests the error button (X icon) functionality when login fails with empty credentials

Starting URL: https://www.saucedemo.com/

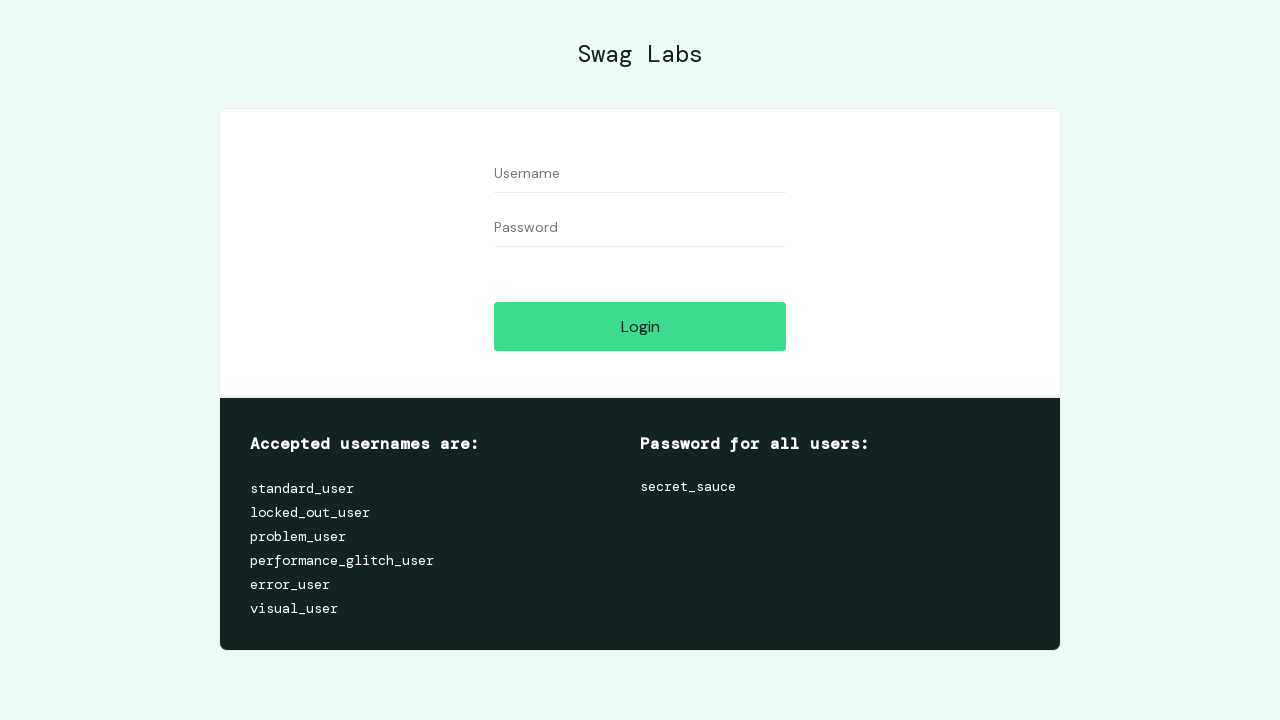

Filled username field with empty value on #user-name
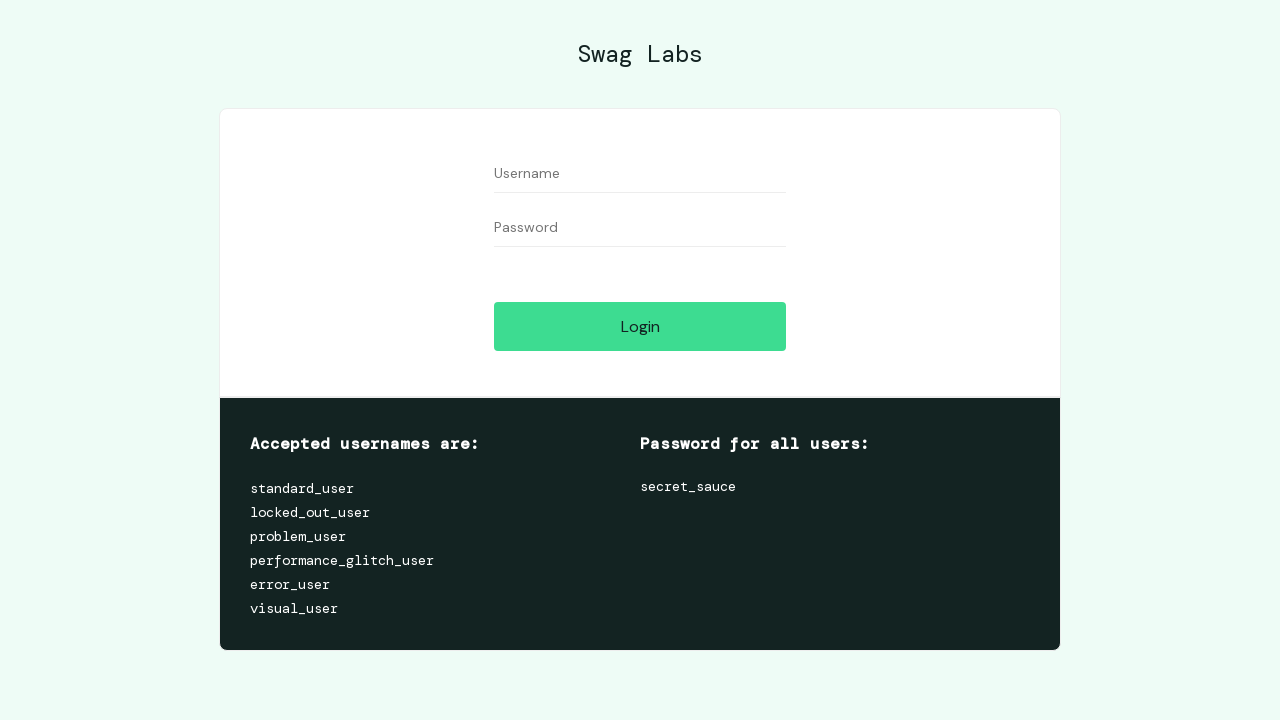

Filled password field with empty value on #password
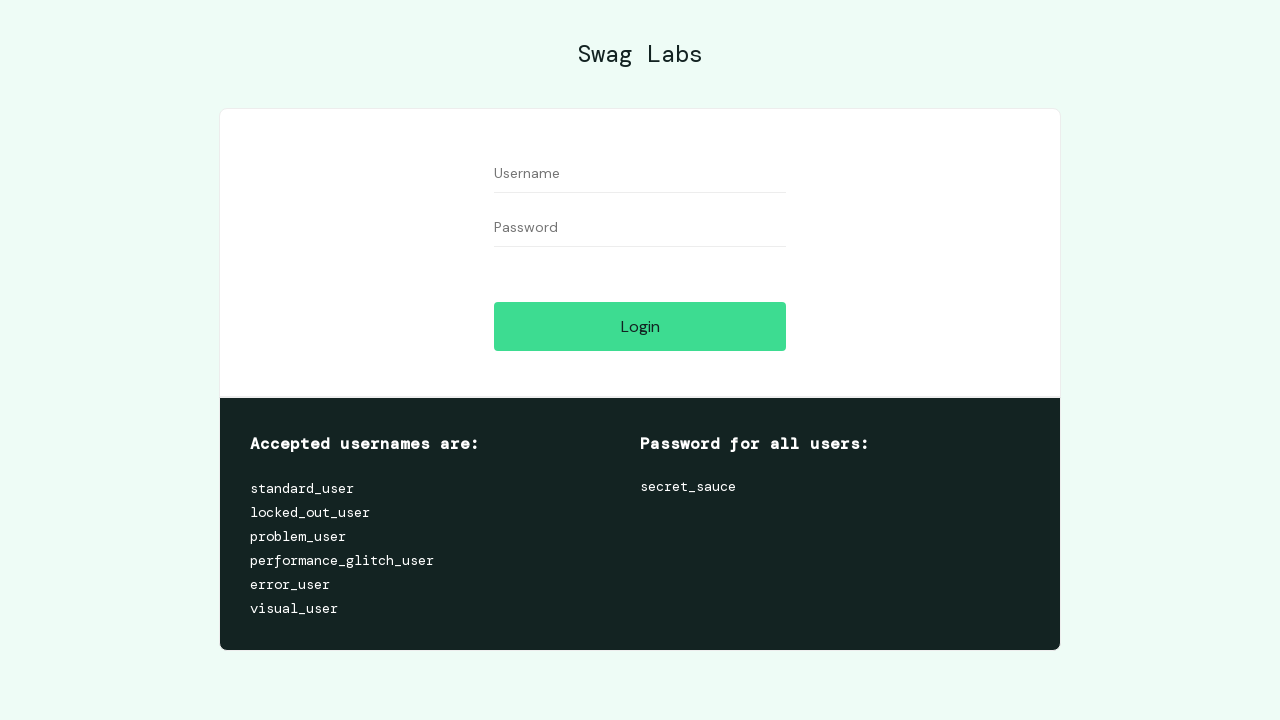

Clicked login button with empty credentials at (640, 326) on #login-button
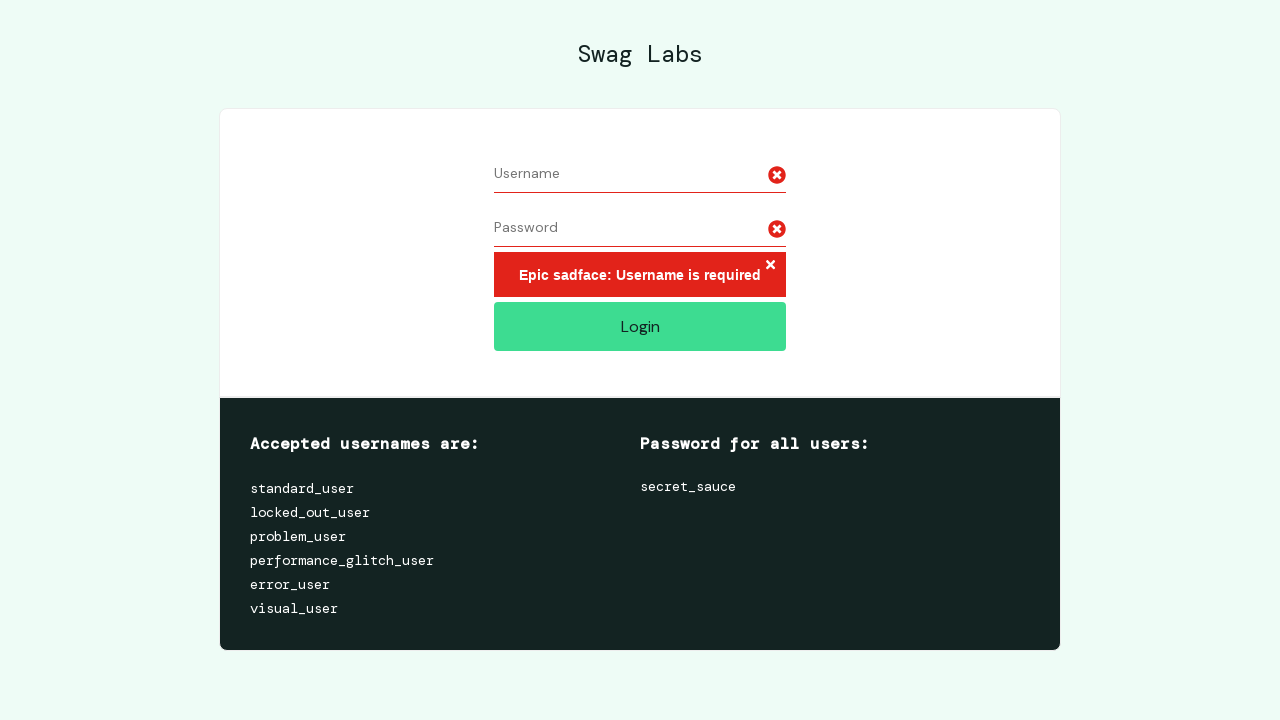

Error button (X icon) appeared after failed login
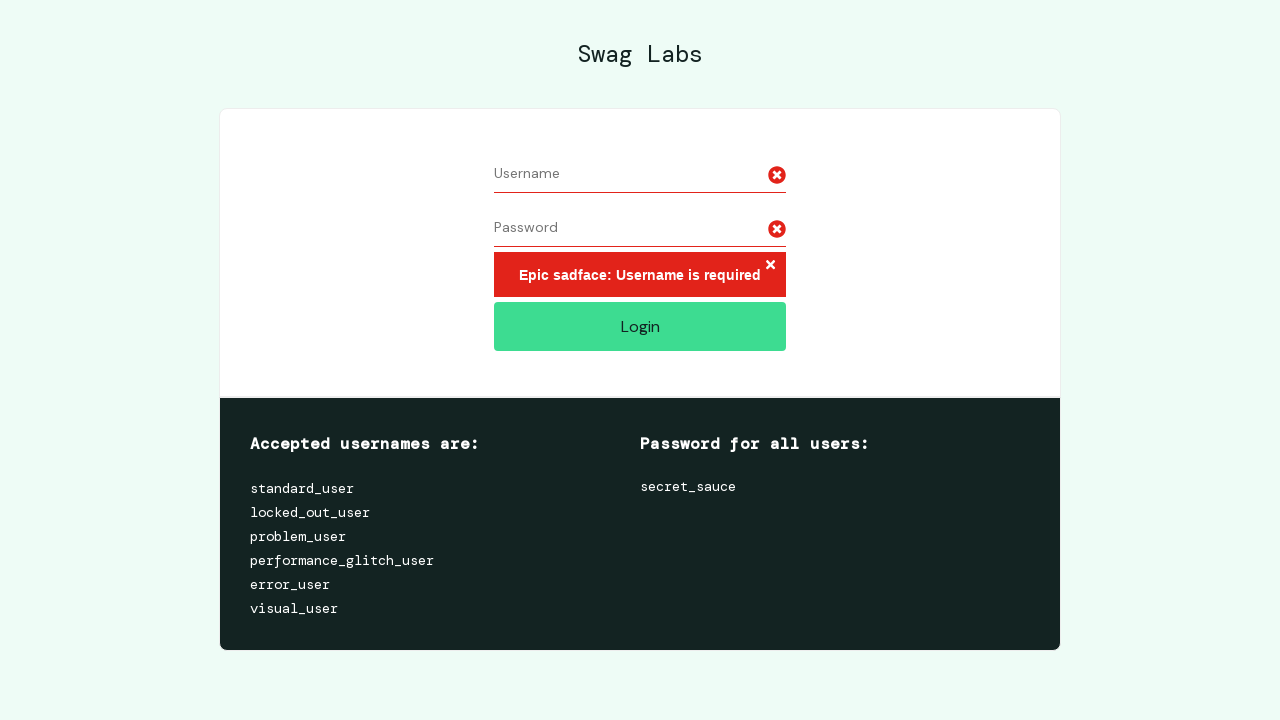

Clicked error button (X icon) to dismiss error message at (770, 266) on .error-button
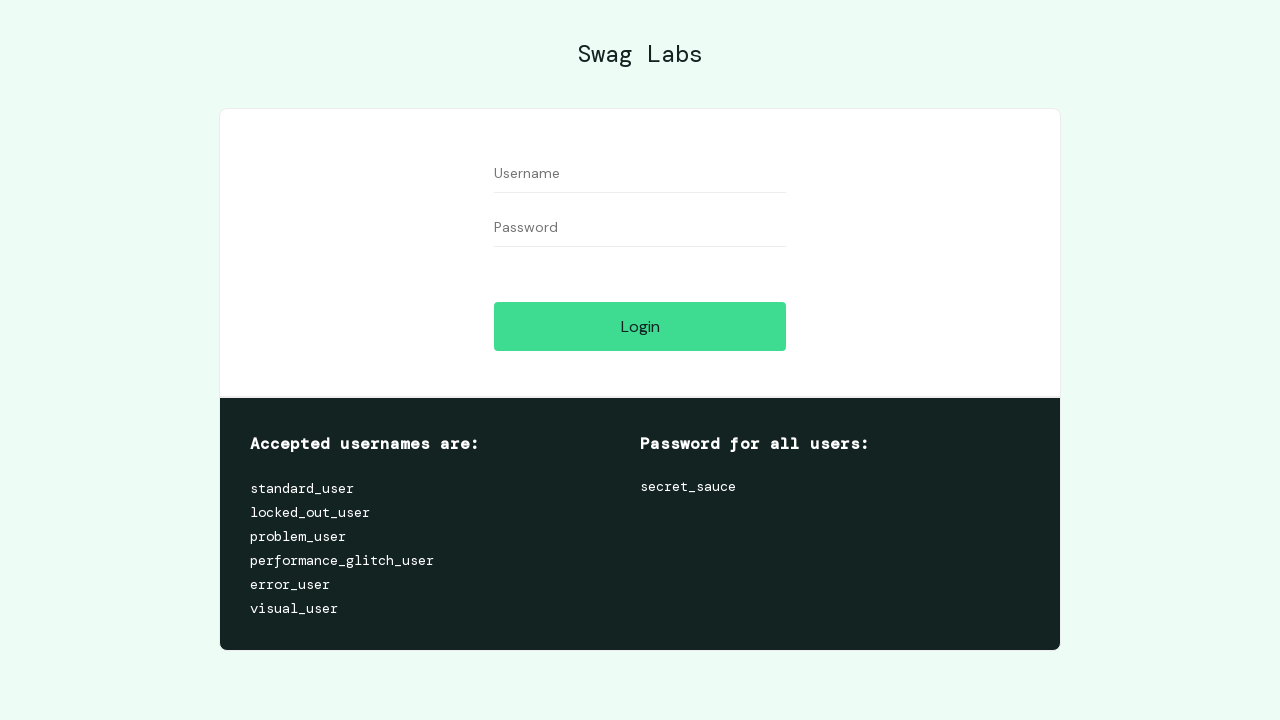

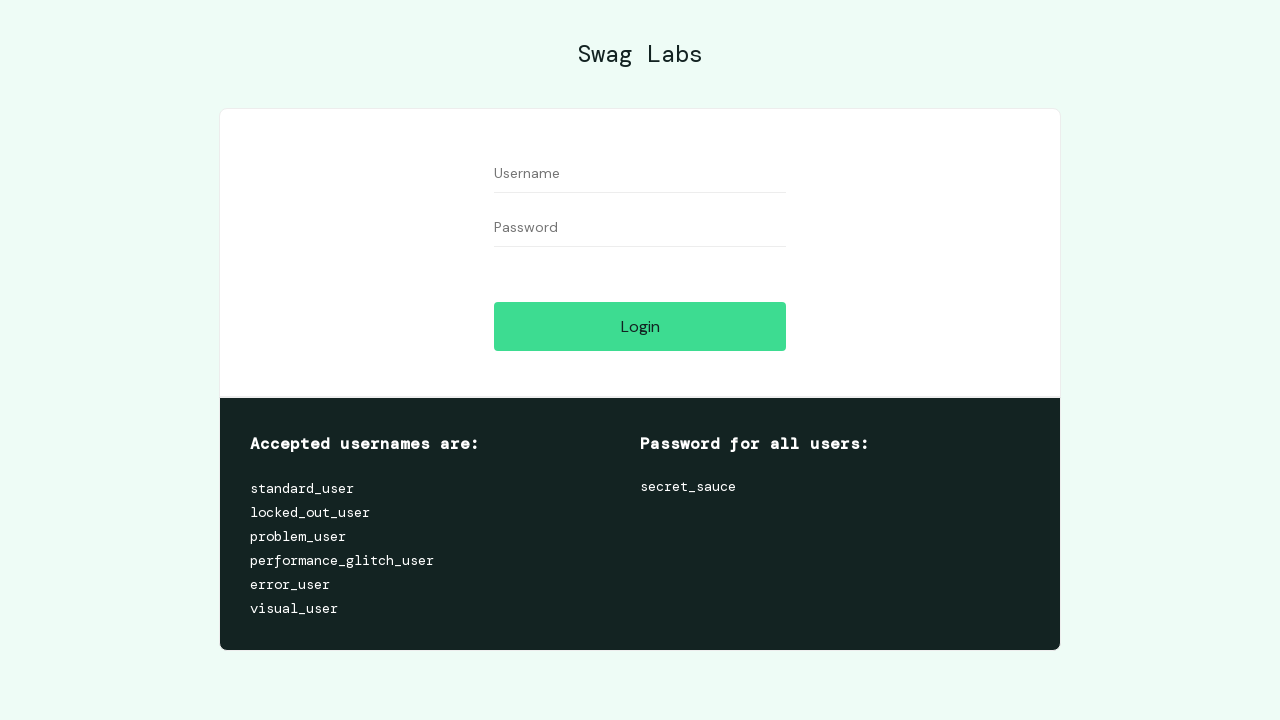